Tests a flight booking form by selecting origin and destination airports, enabling senior citizen discount checkbox, incrementing adult passenger count to 5, selecting one-way trip option, and submitting the form to find flights.

Starting URL: https://rahulshettyacademy.com/dropdownsPractise/

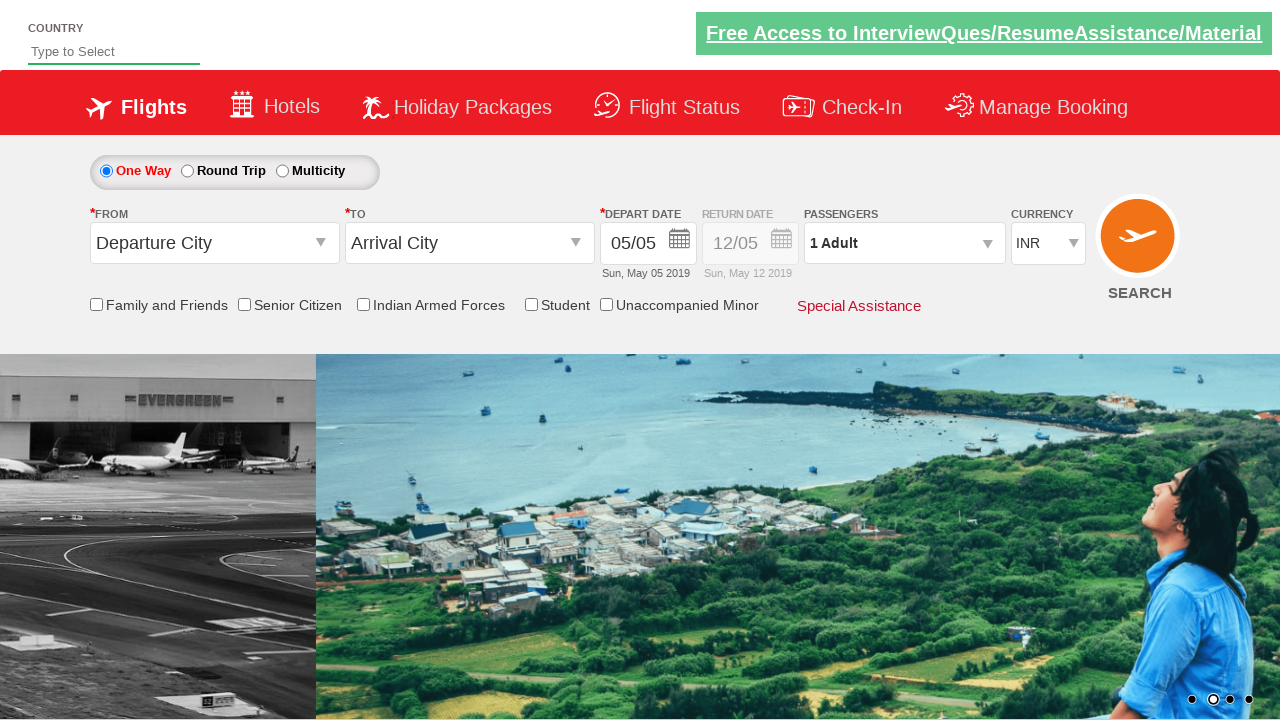

Clicked on origin station dropdown at (214, 243) on input#ctl00_mainContent_ddl_originStation1_CTXT
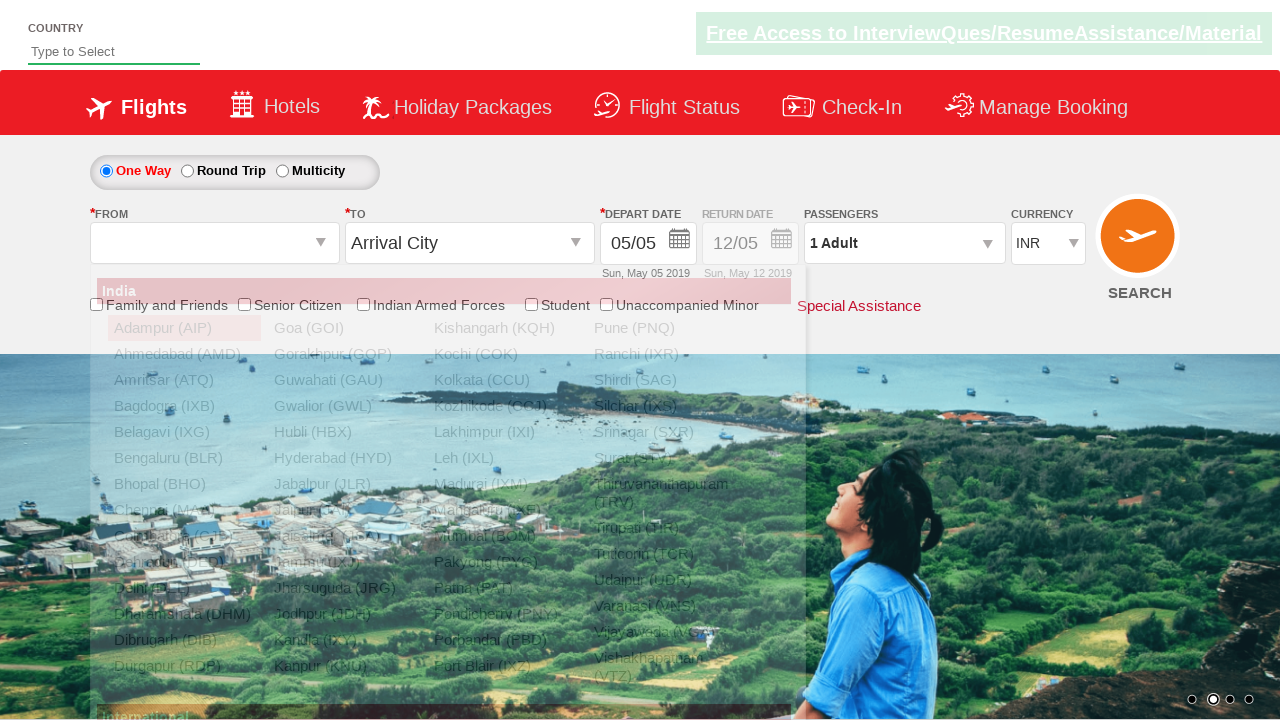

Selected Bangalore (BLR) as origin airport at (184, 458) on a[value='BLR']
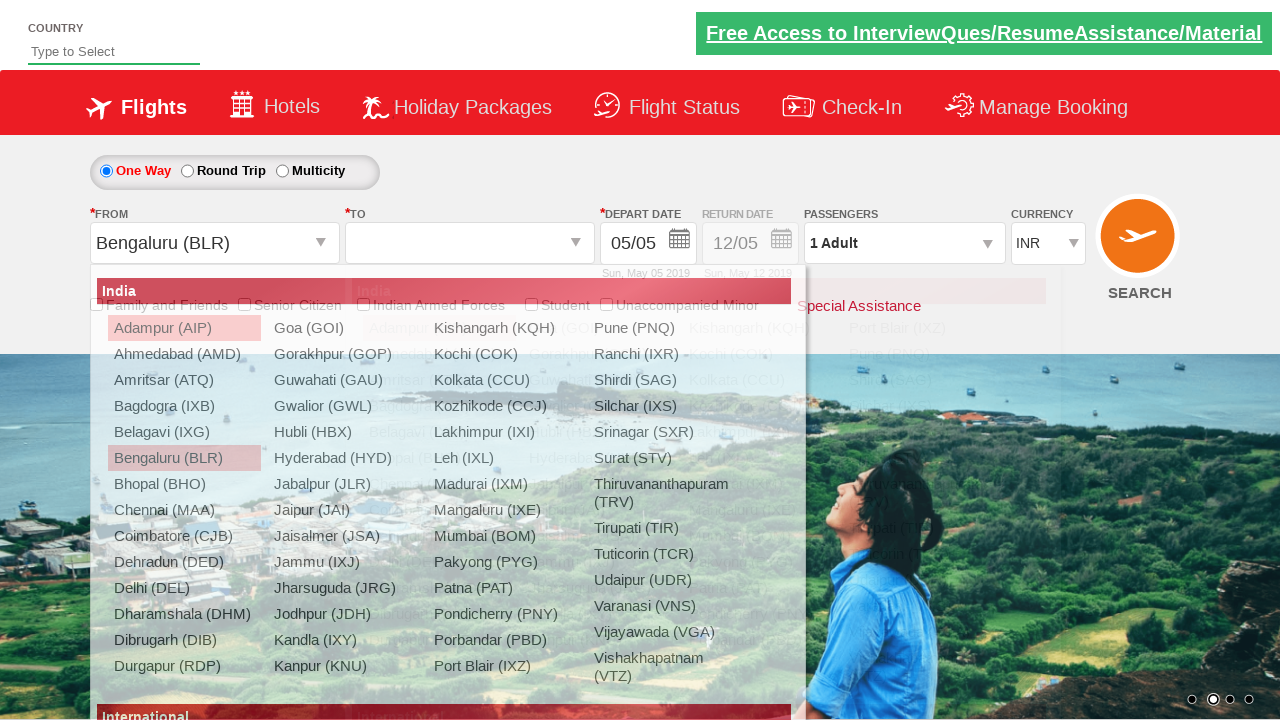

Waited for destination dropdown to be ready
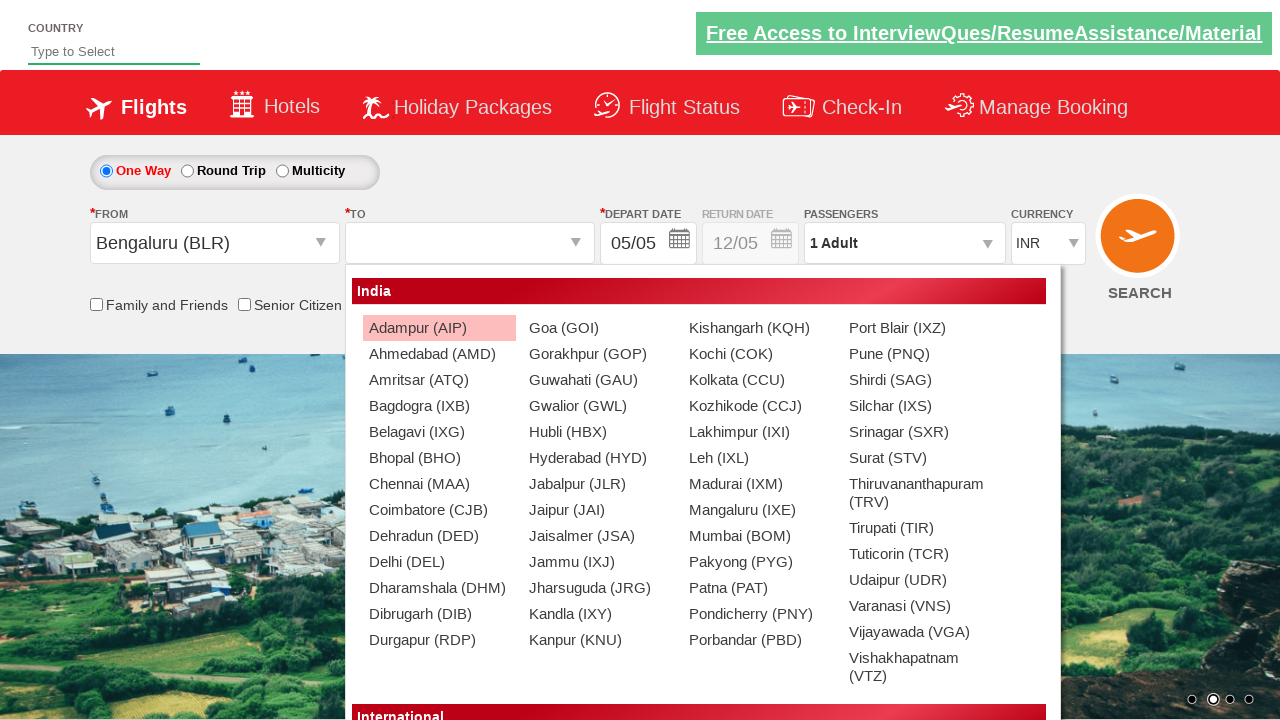

Selected Chennai (MAA) as destination airport at (439, 484) on #ctl00_mainContent_ddl_destinationStation1_CTNR a[value='MAA']
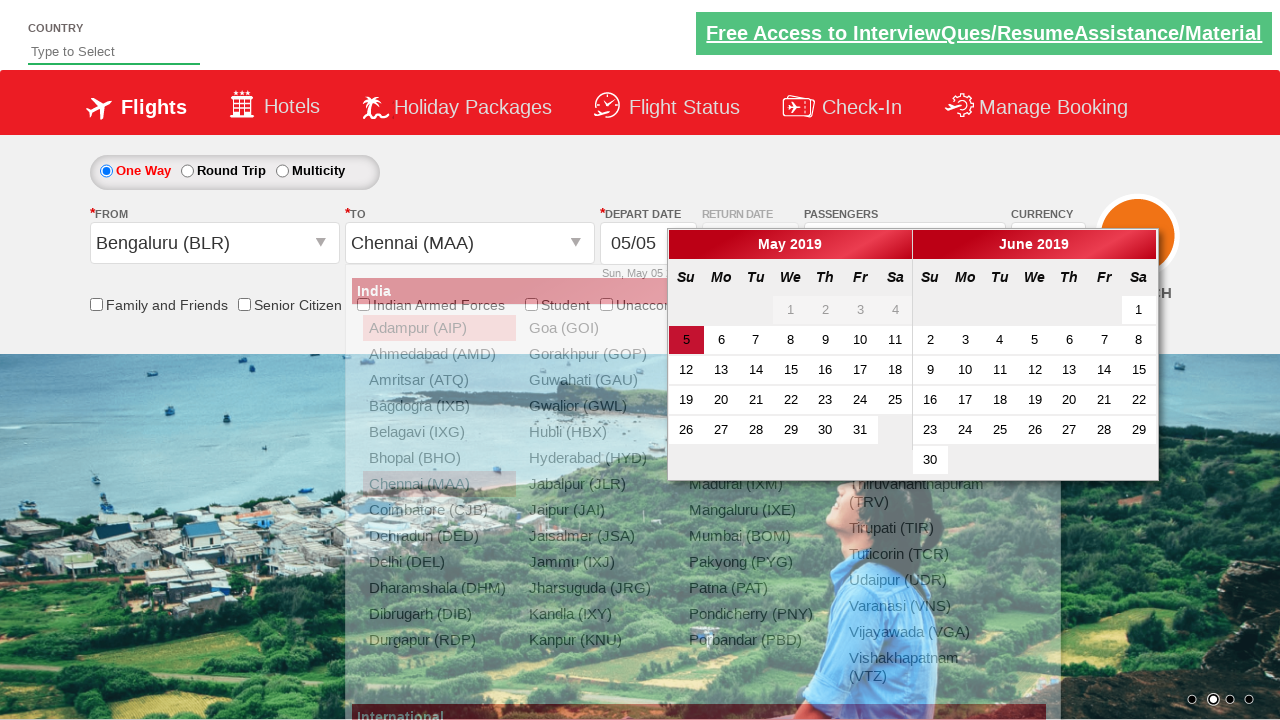

Enabled senior citizen discount checkbox at (244, 304) on input#ctl00_mainContent_chk_SeniorCitizenDiscount
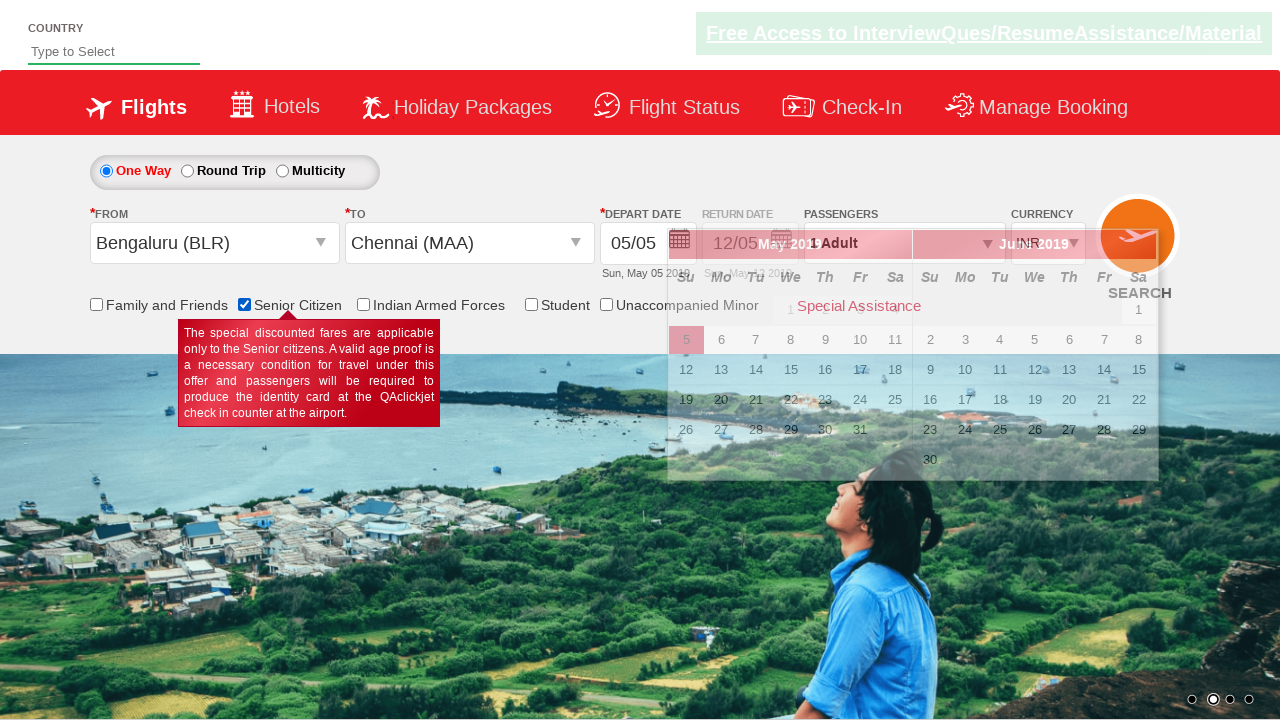

Clicked on passenger info dropdown at (904, 243) on #divpaxinfo
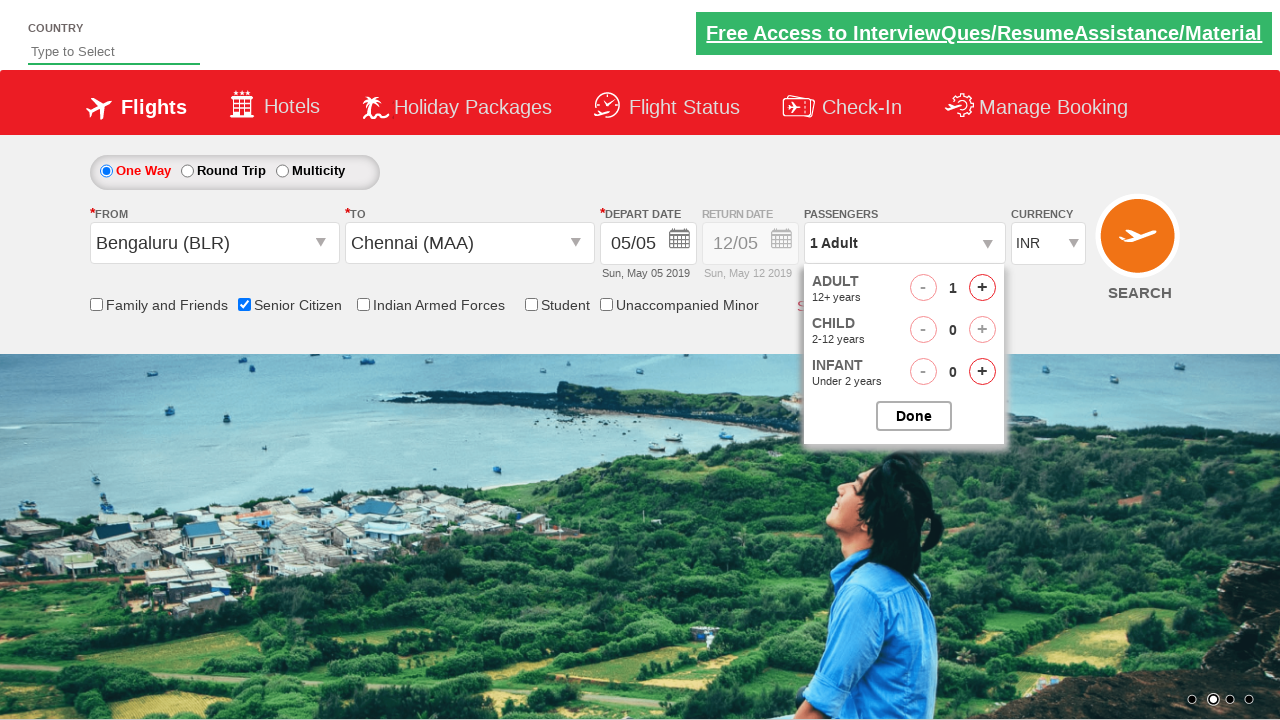

Waited for passenger dropdown to open
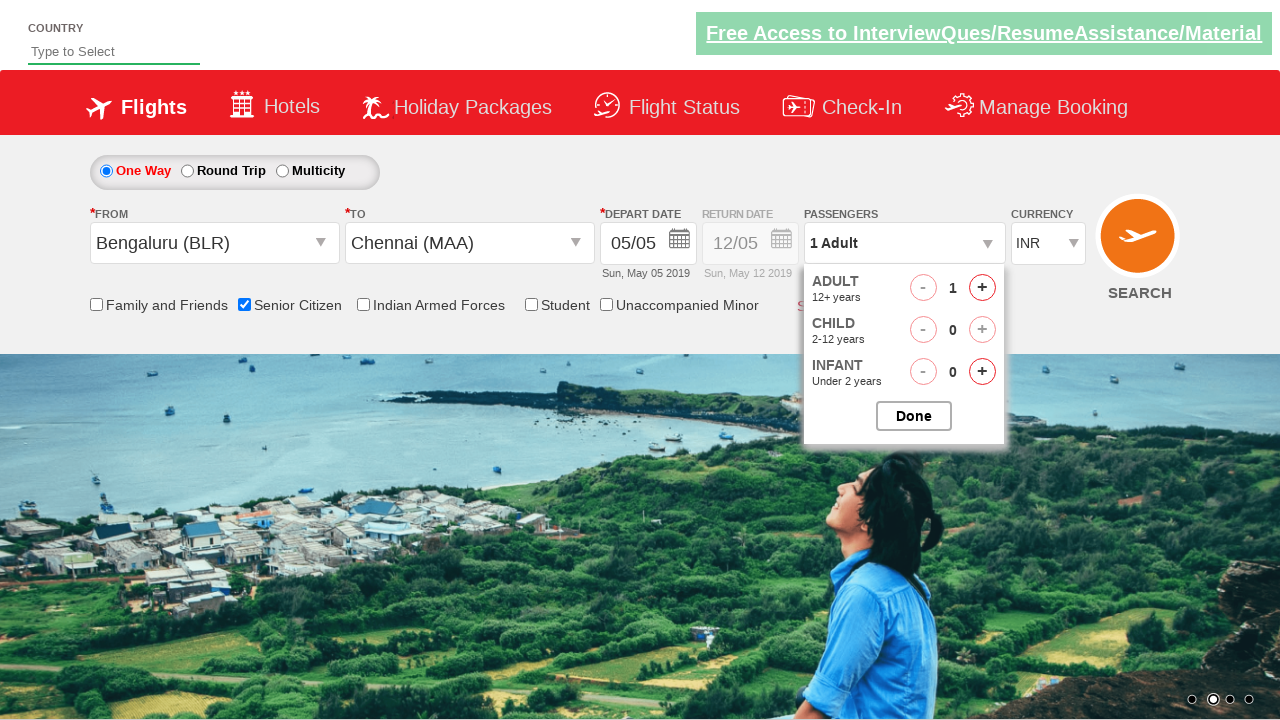

Incremented adult passenger count (iteration 1/4) at (982, 288) on #hrefIncAdt
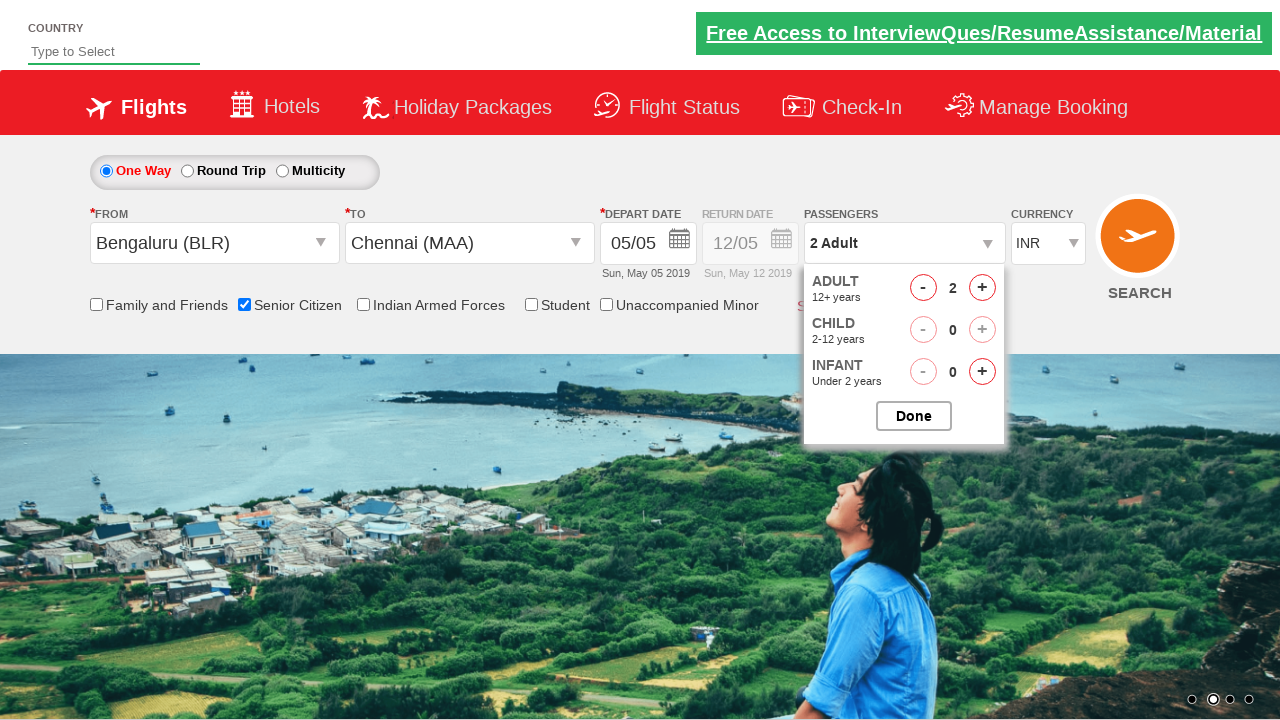

Incremented adult passenger count (iteration 2/4) at (982, 288) on #hrefIncAdt
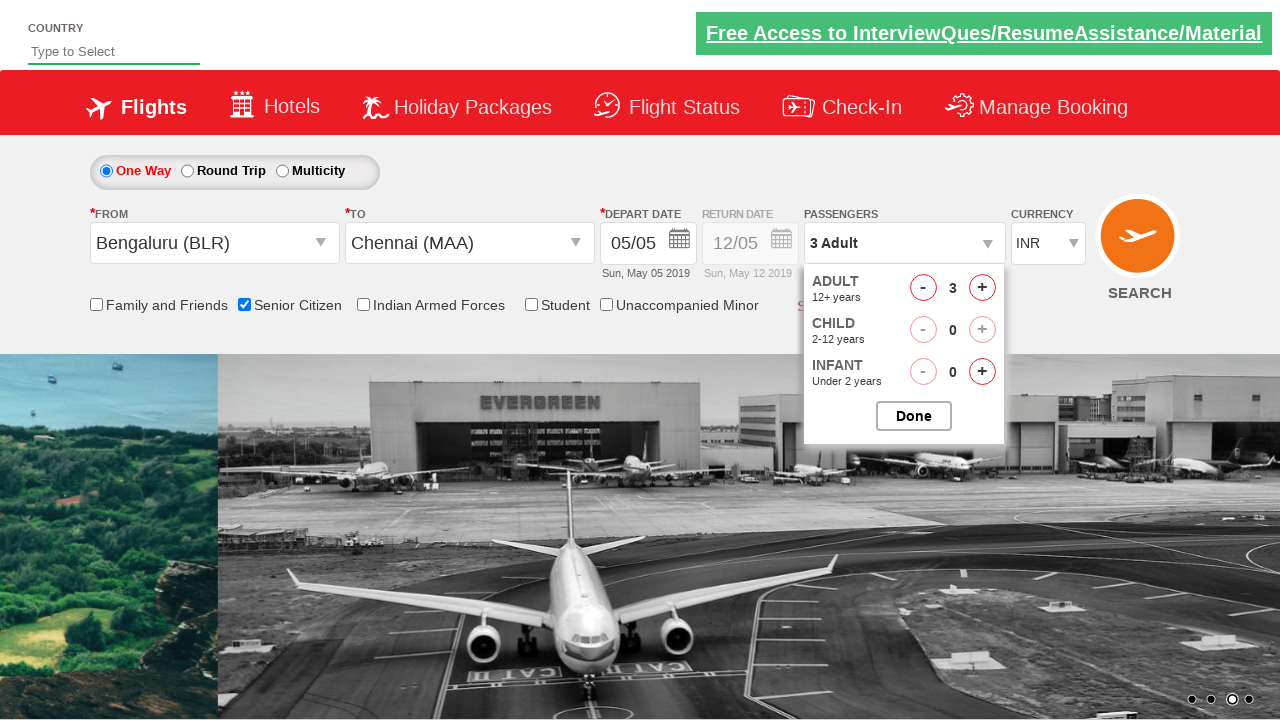

Incremented adult passenger count (iteration 3/4) at (982, 288) on #hrefIncAdt
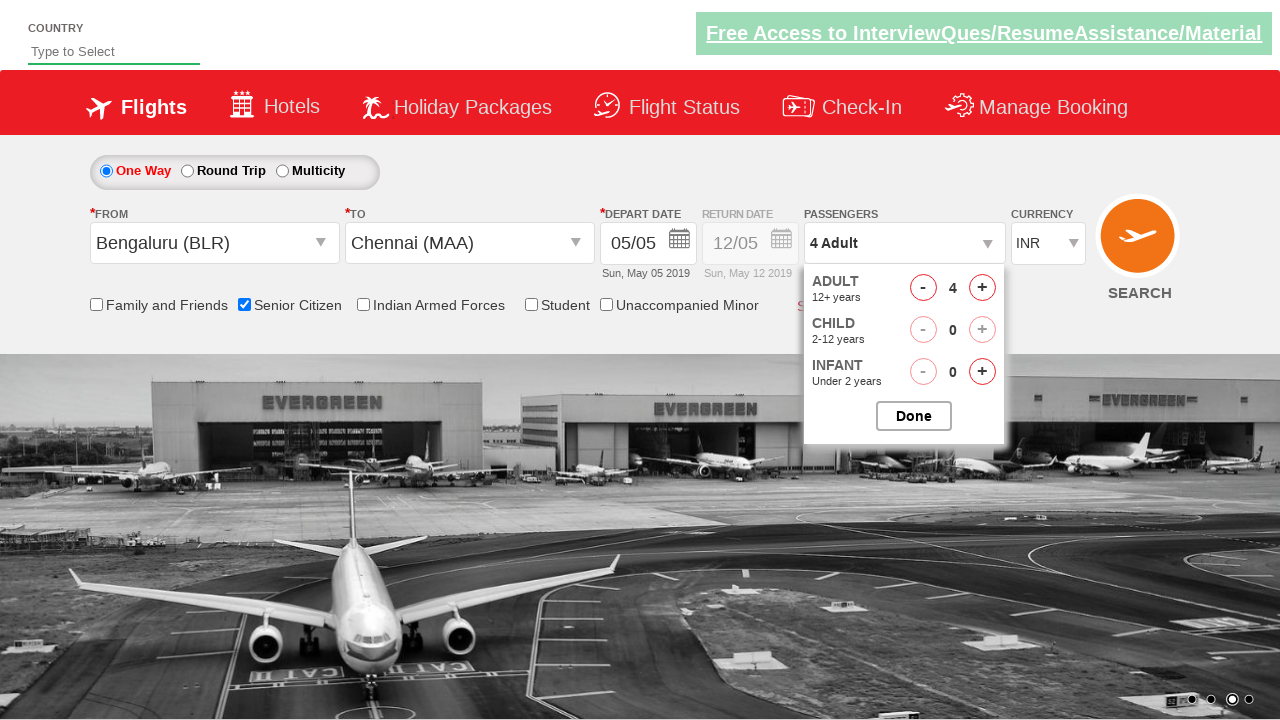

Incremented adult passenger count (iteration 4/4) at (982, 288) on #hrefIncAdt
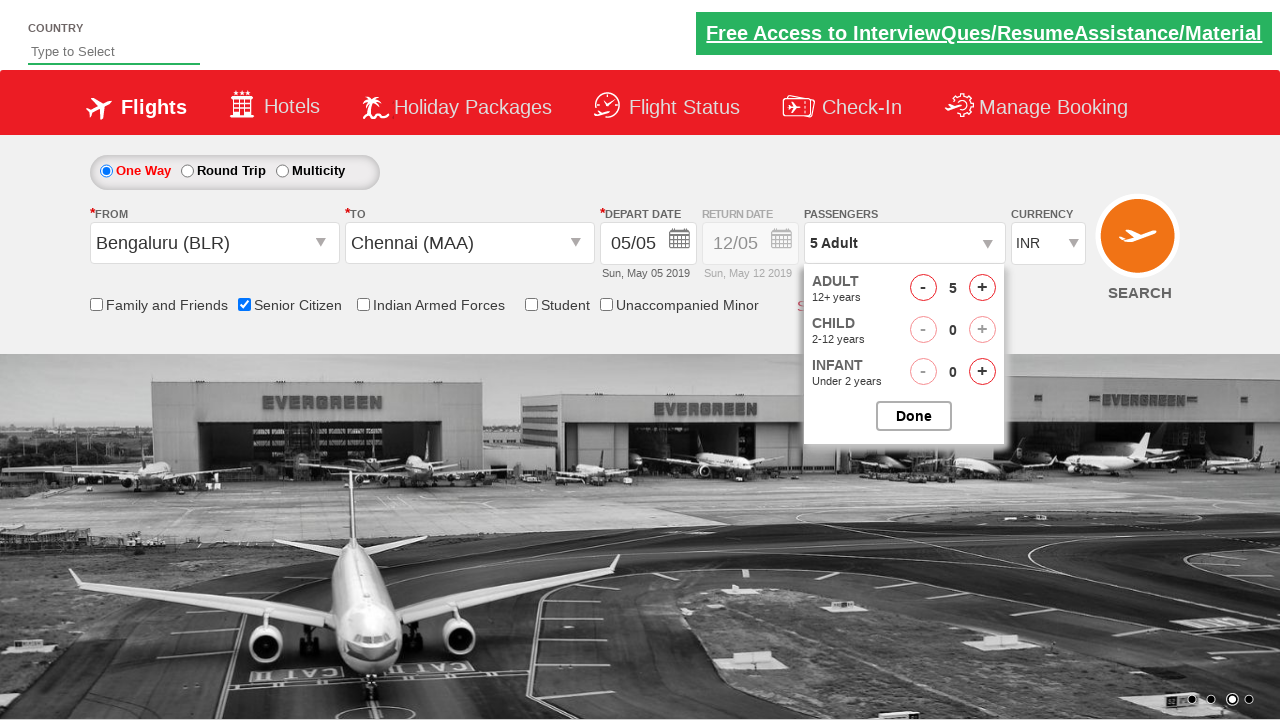

Closed passenger selection dropdown at (914, 416) on #btnclosepaxoption
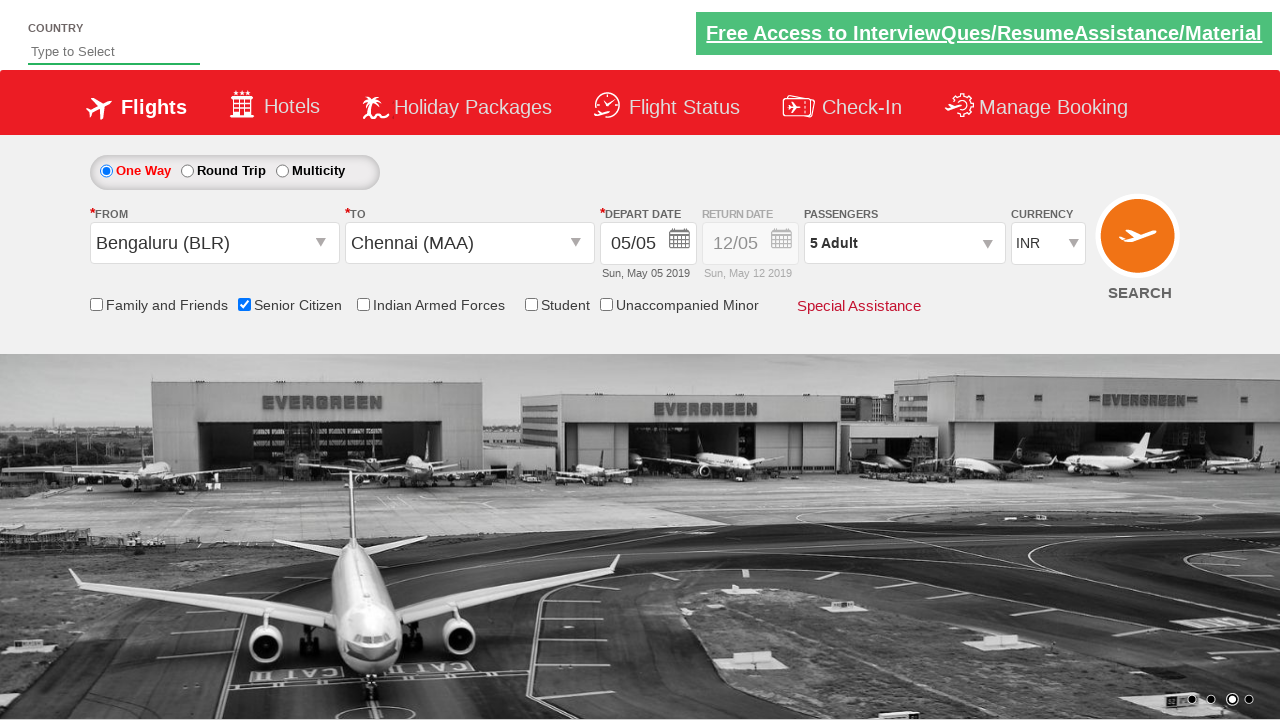

Selected one-way trip option at (187, 171) on #ctl00_mainContent_rbtnl_Trip_1
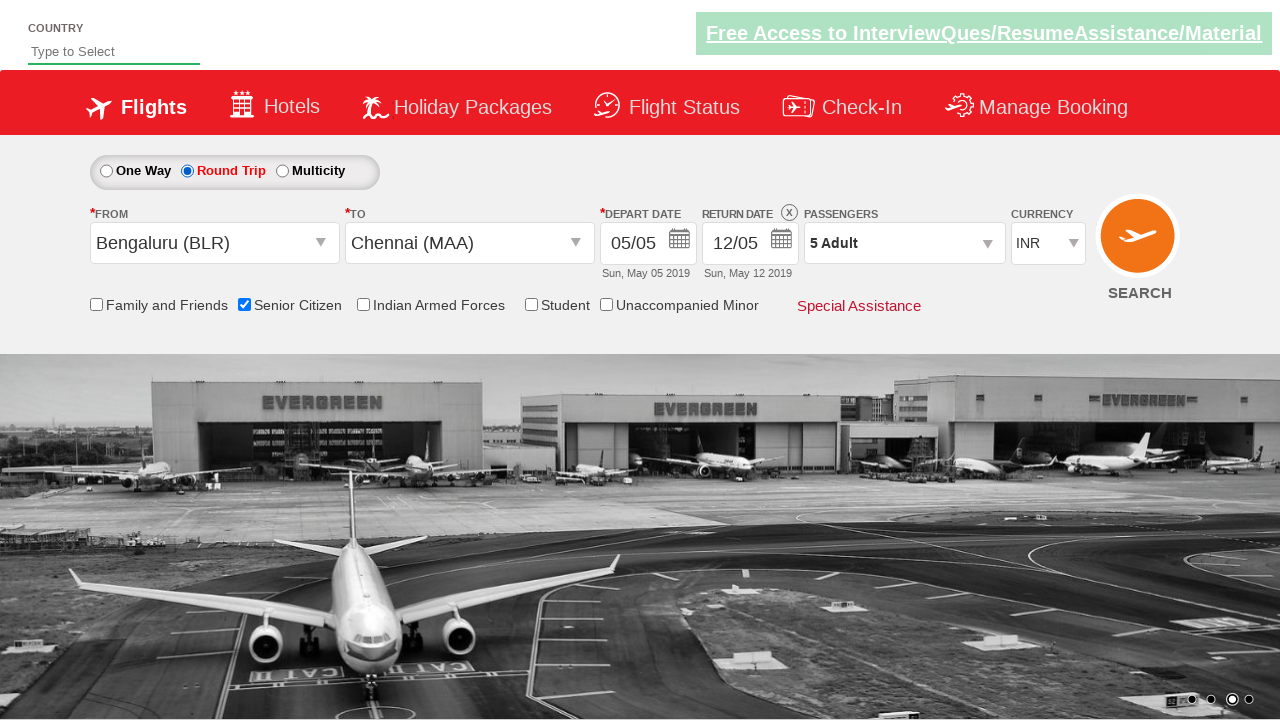

Clicked Find Flights button to submit form and search for flights at (1140, 245) on input[name='ctl00$mainContent$btn_FindFlights']
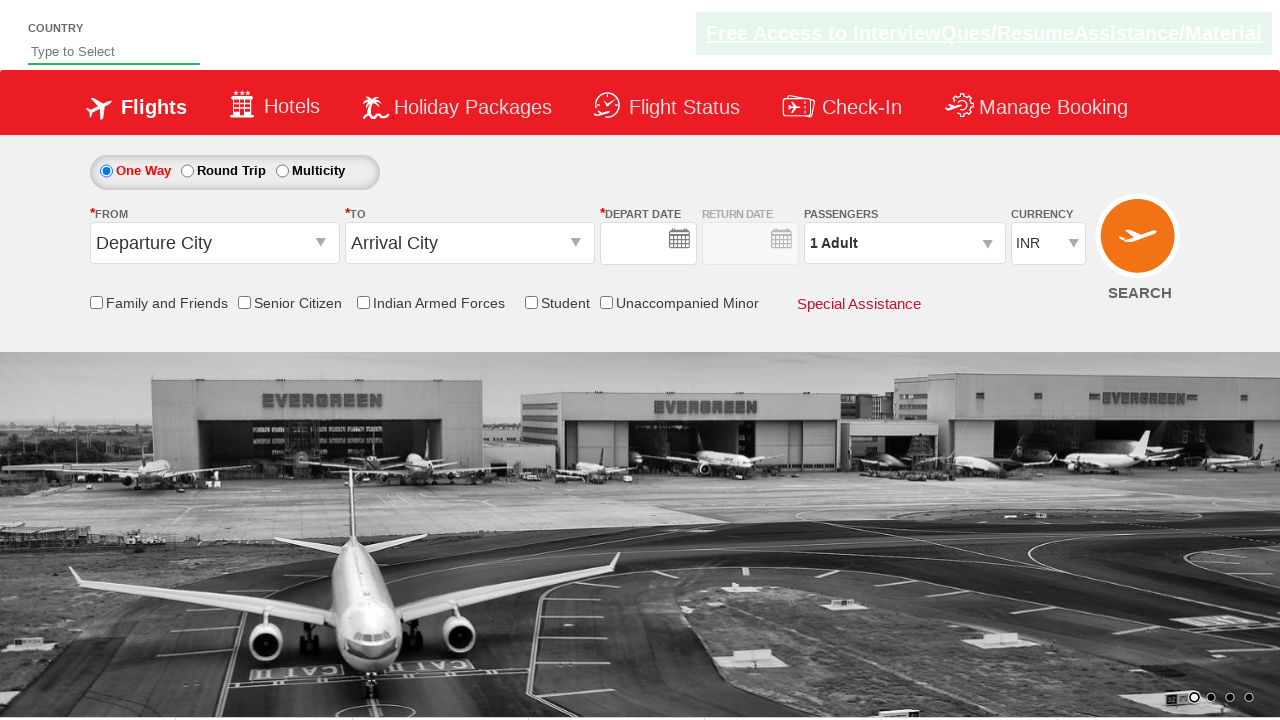

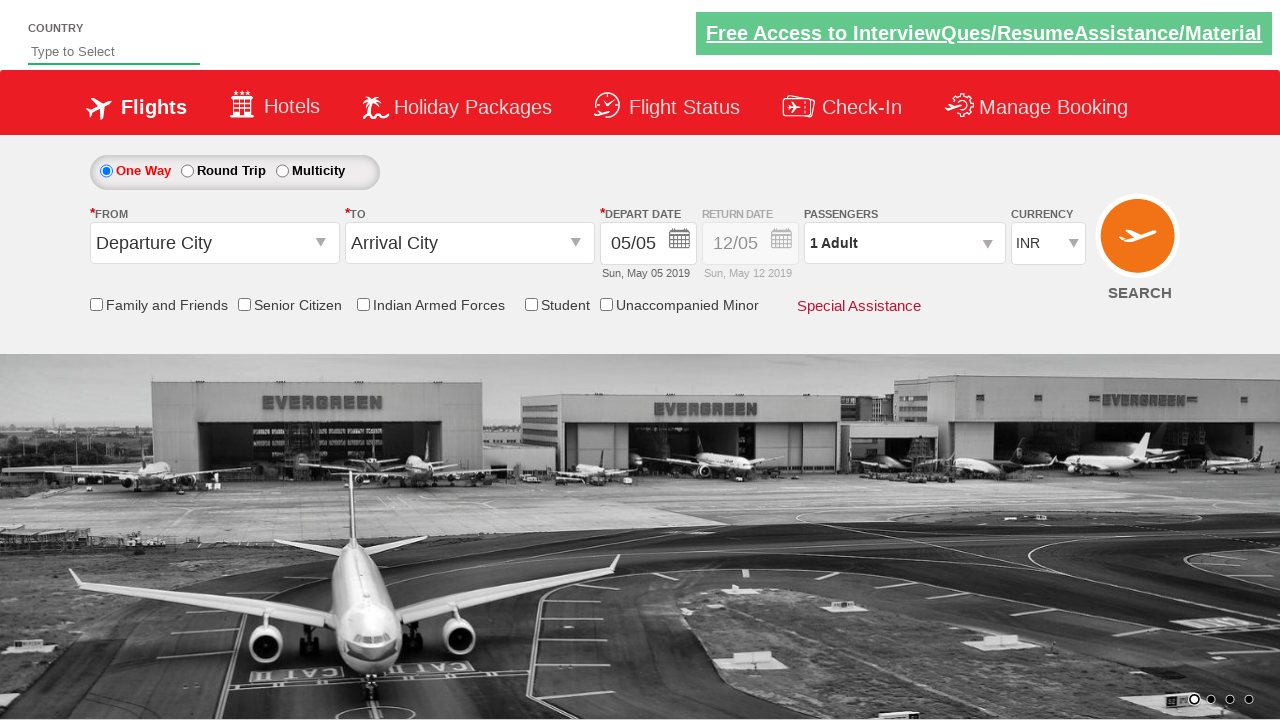